Tests filling out an automation practice form by entering first name, last name, and selecting a gender radio button

Starting URL: https://app.cloudqa.io/home/AutomationPracticeForm

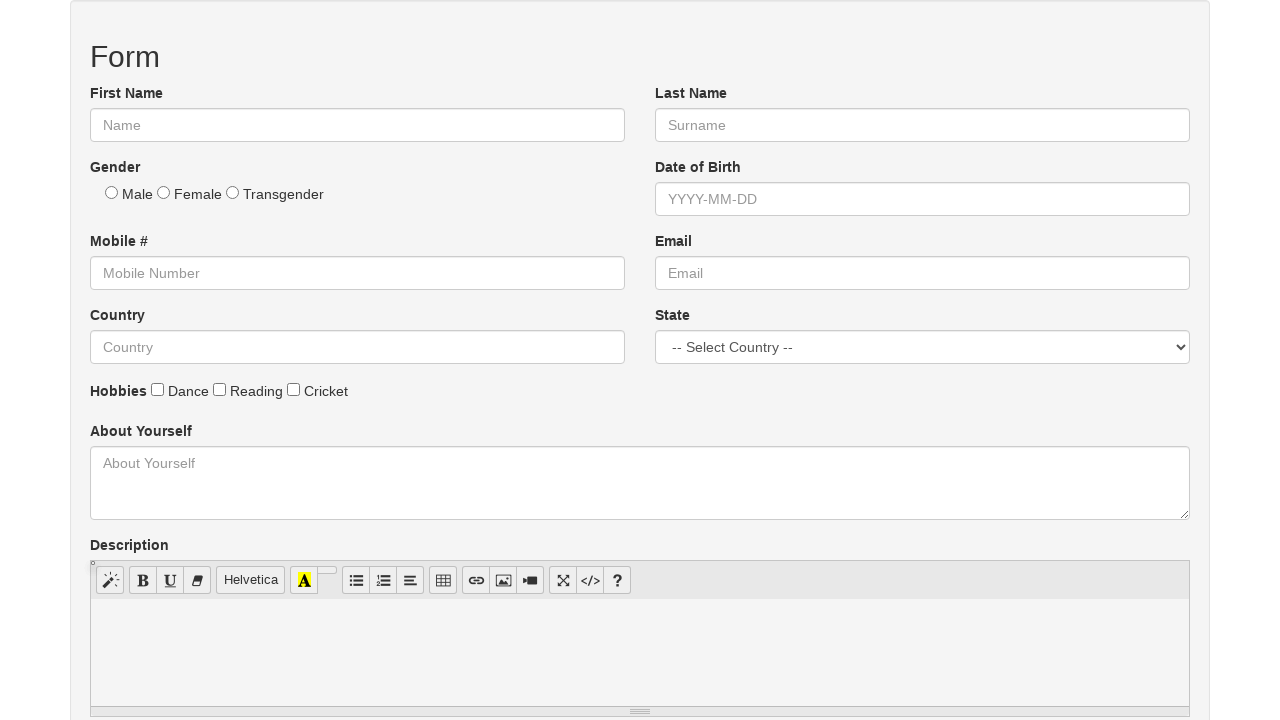

Cleared the First Name field on #fname
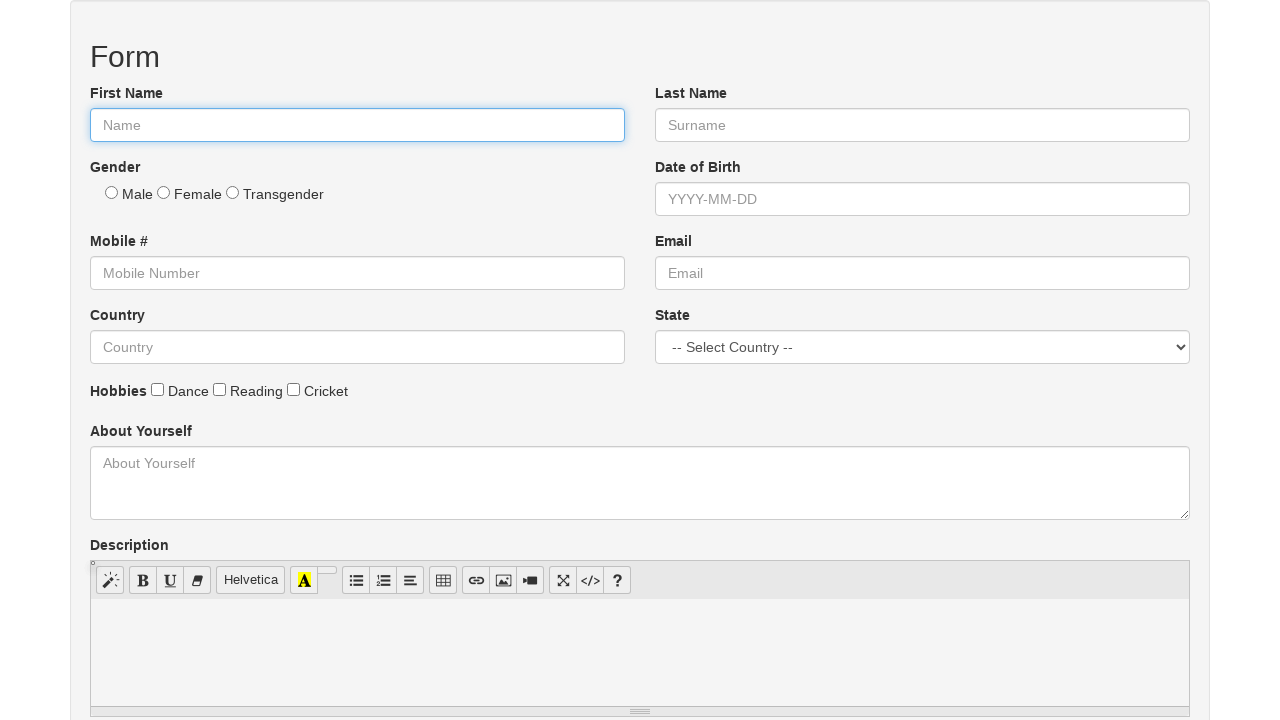

Entered 'John' in the First Name field on #fname
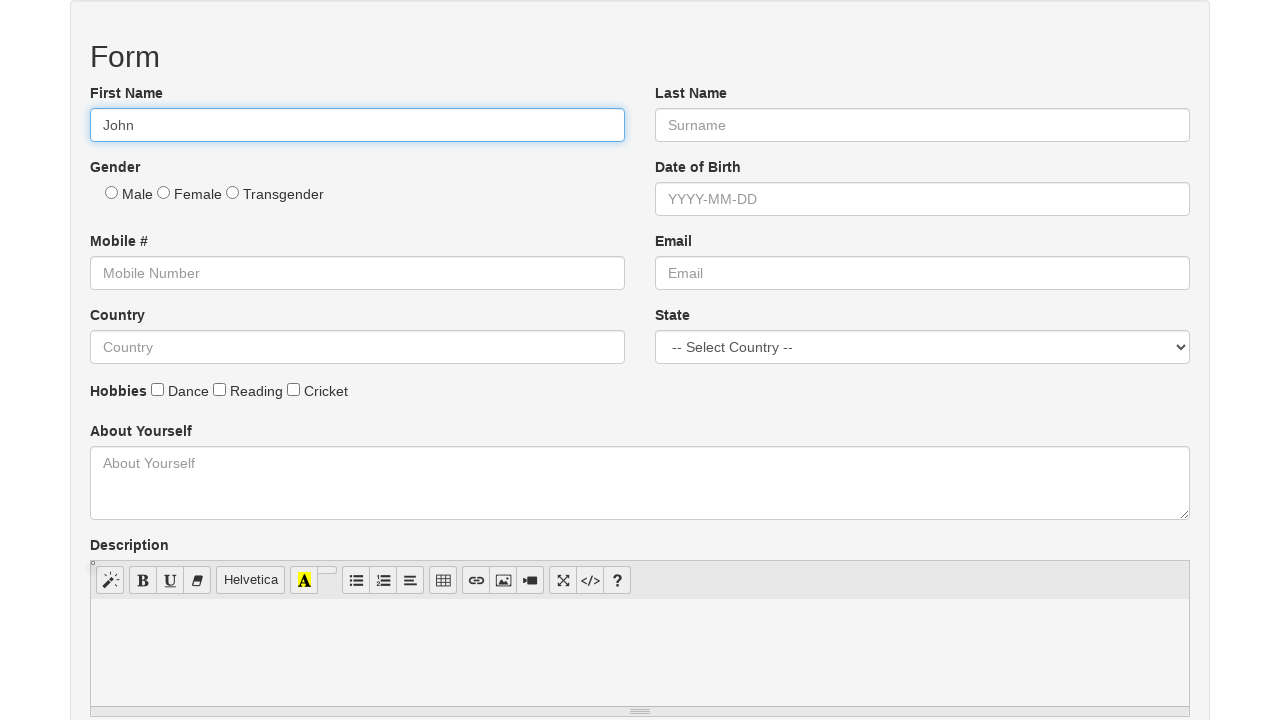

Cleared the Last Name field on #lname
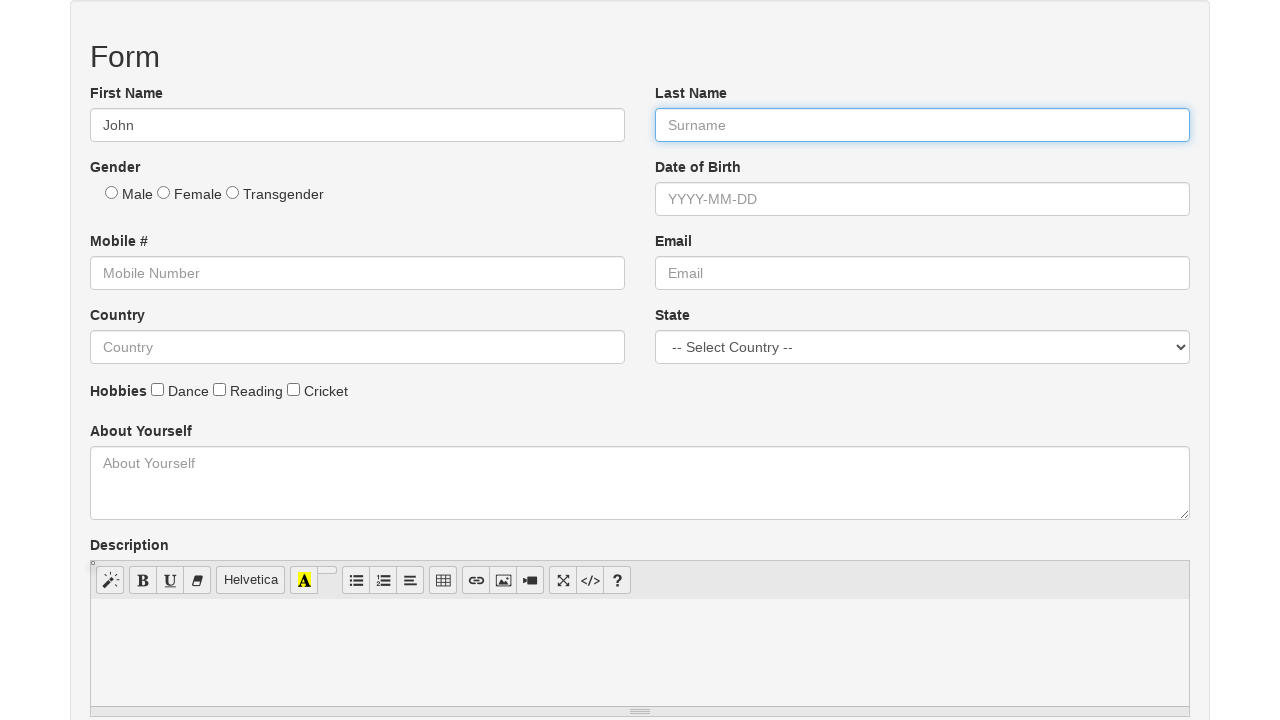

Entered 'Doe' in the Last Name field on #lname
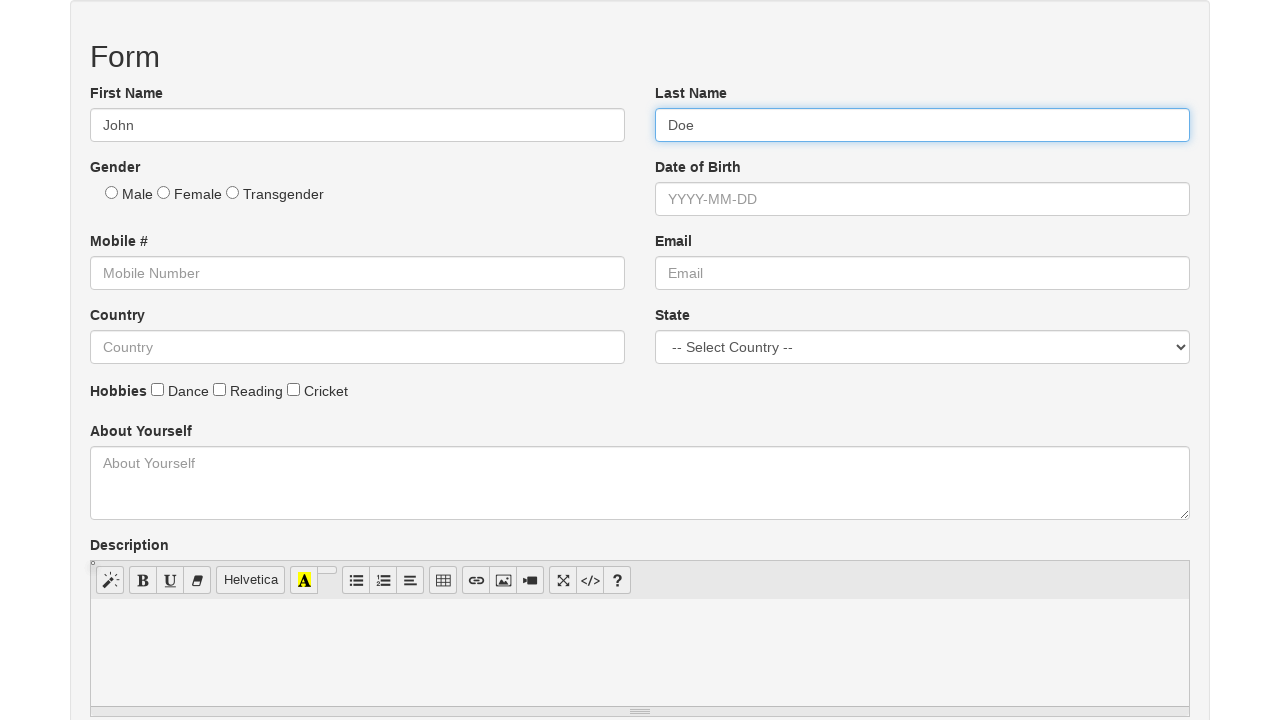

Selected the Male radio button at (112, 192) on #male
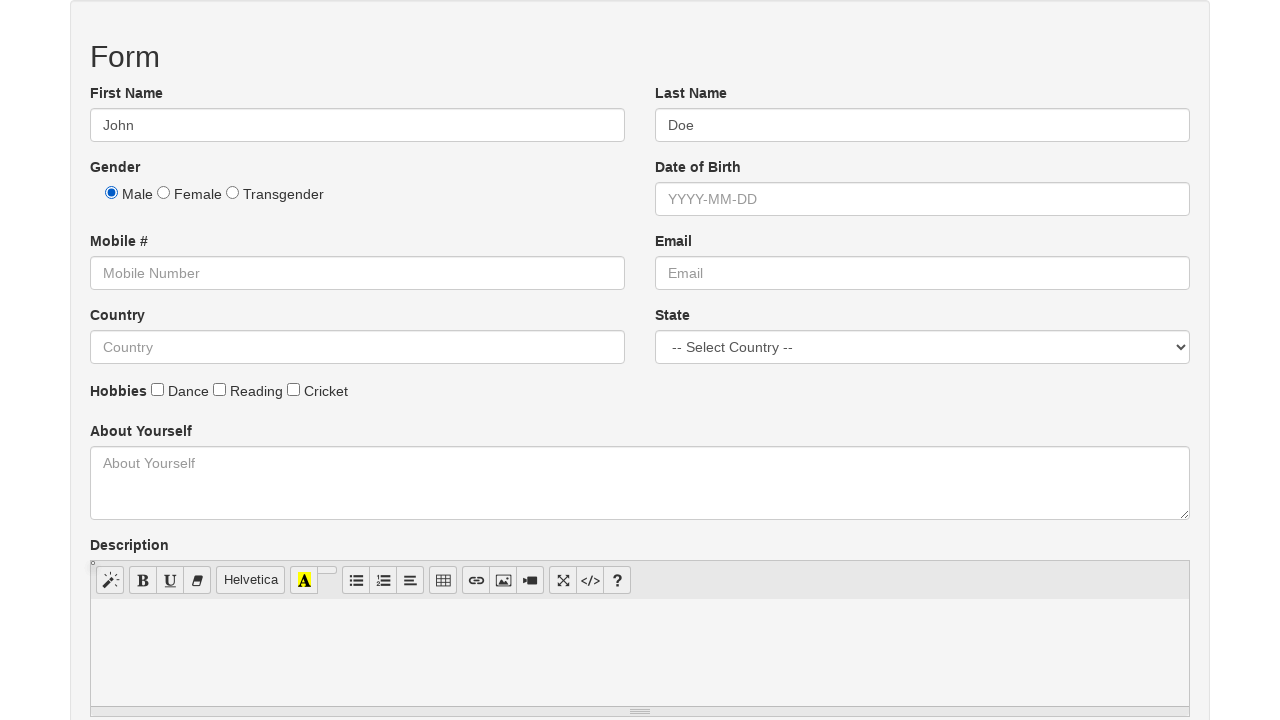

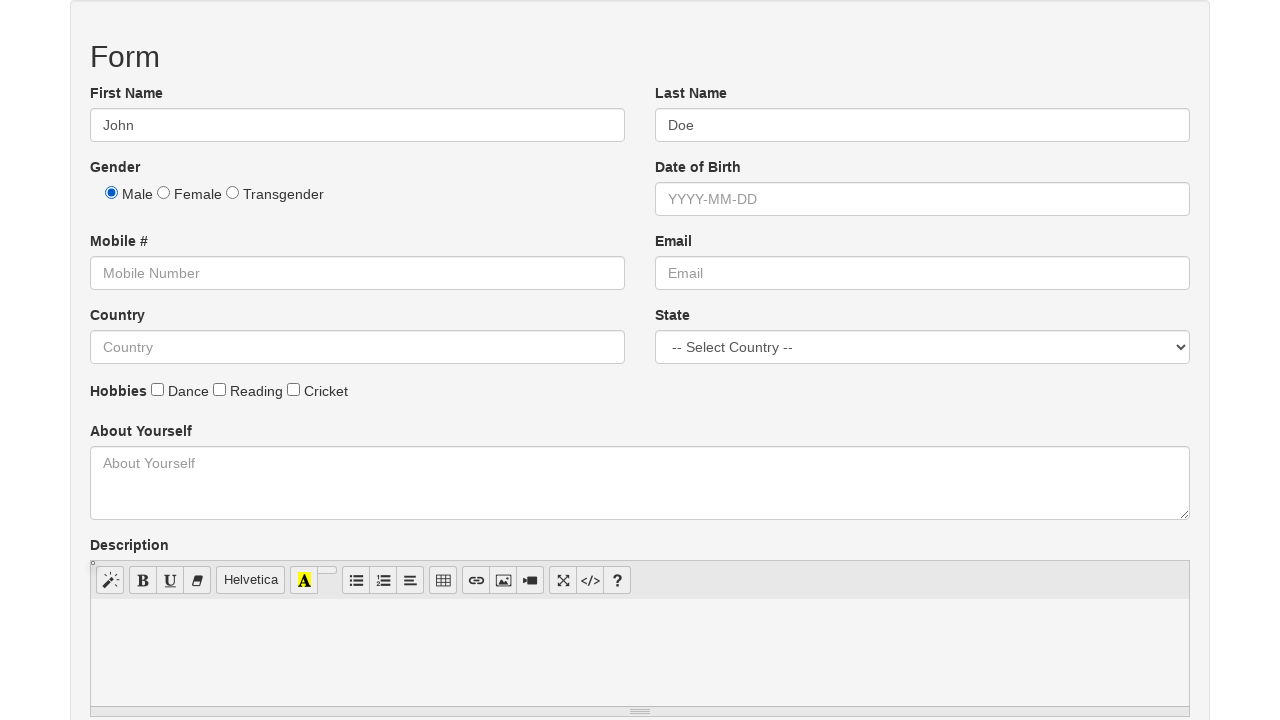